Navigates to a Go Playground link and waits for the code editor element to be visible.

Starting URL: https://play.golang.org/p/a_SoTzENmV7

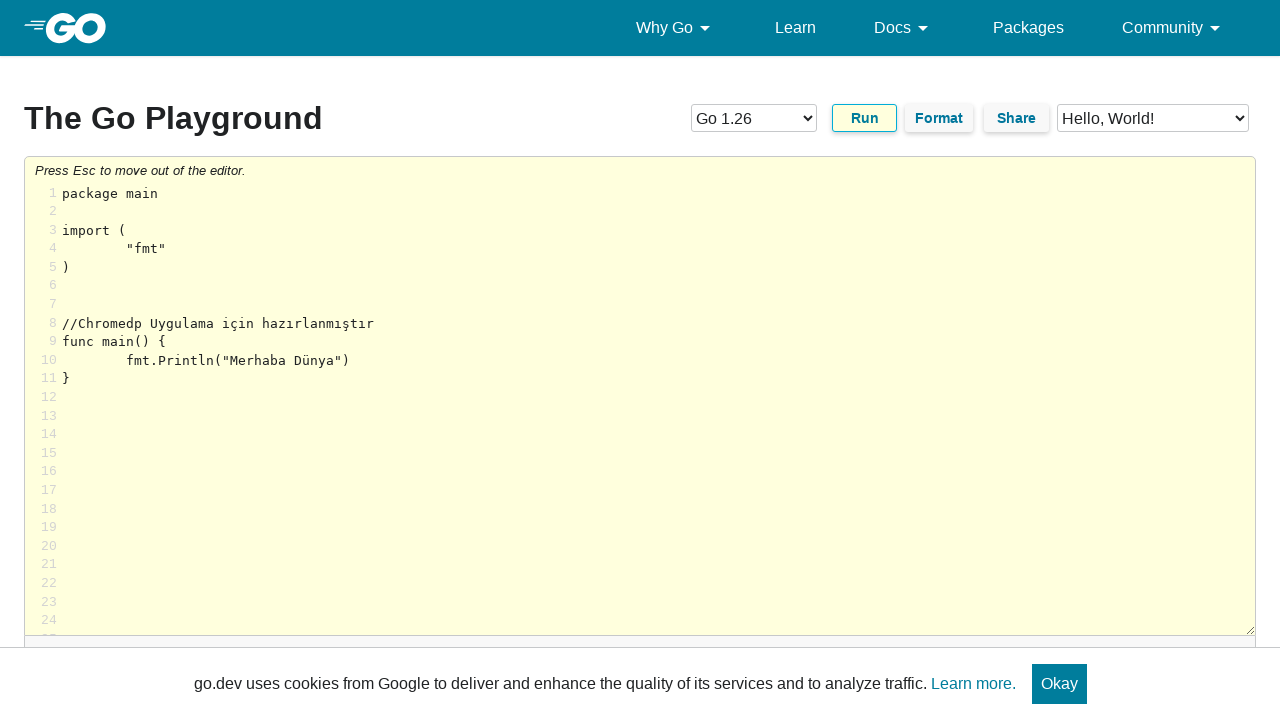

Navigated to Go Playground link
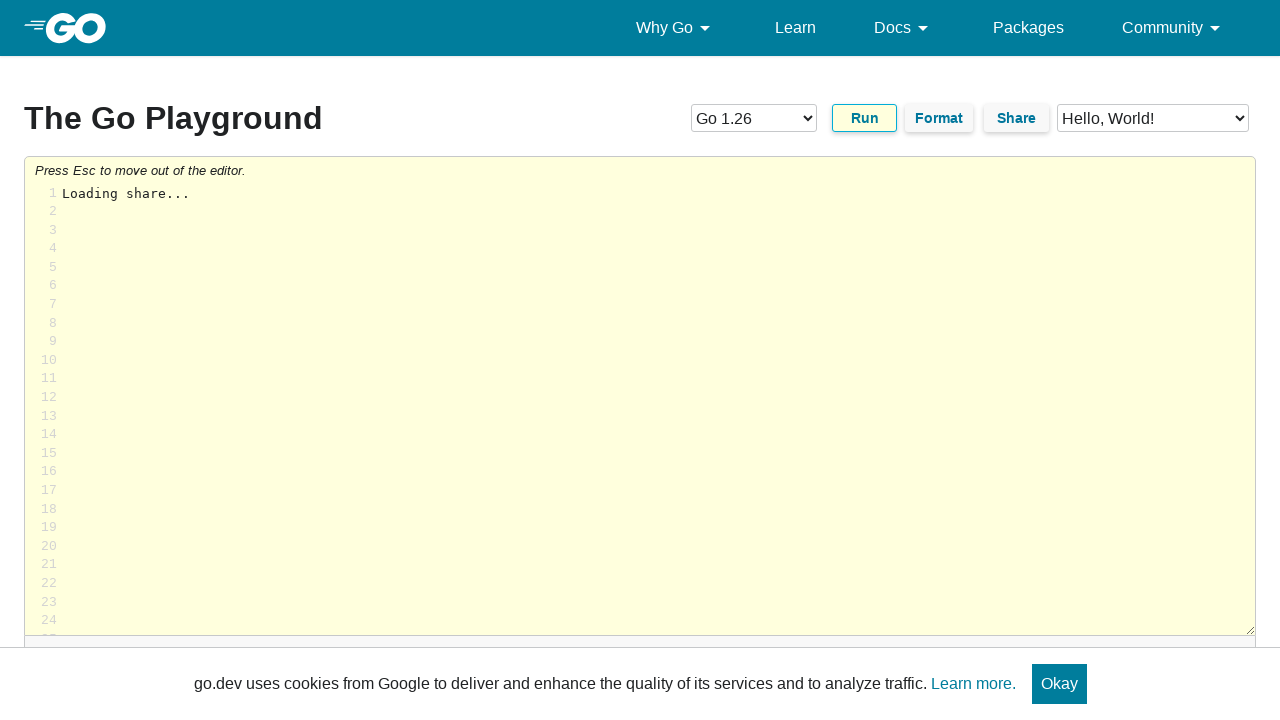

Code editor element (#code) is now visible
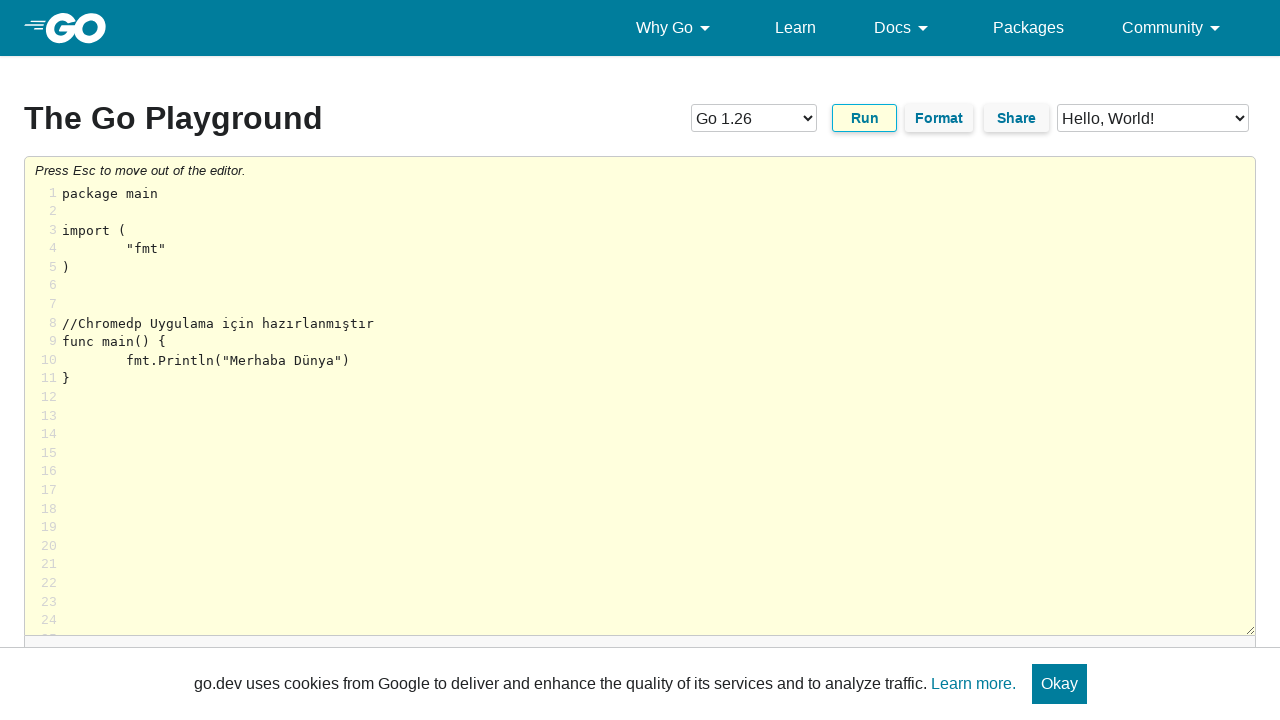

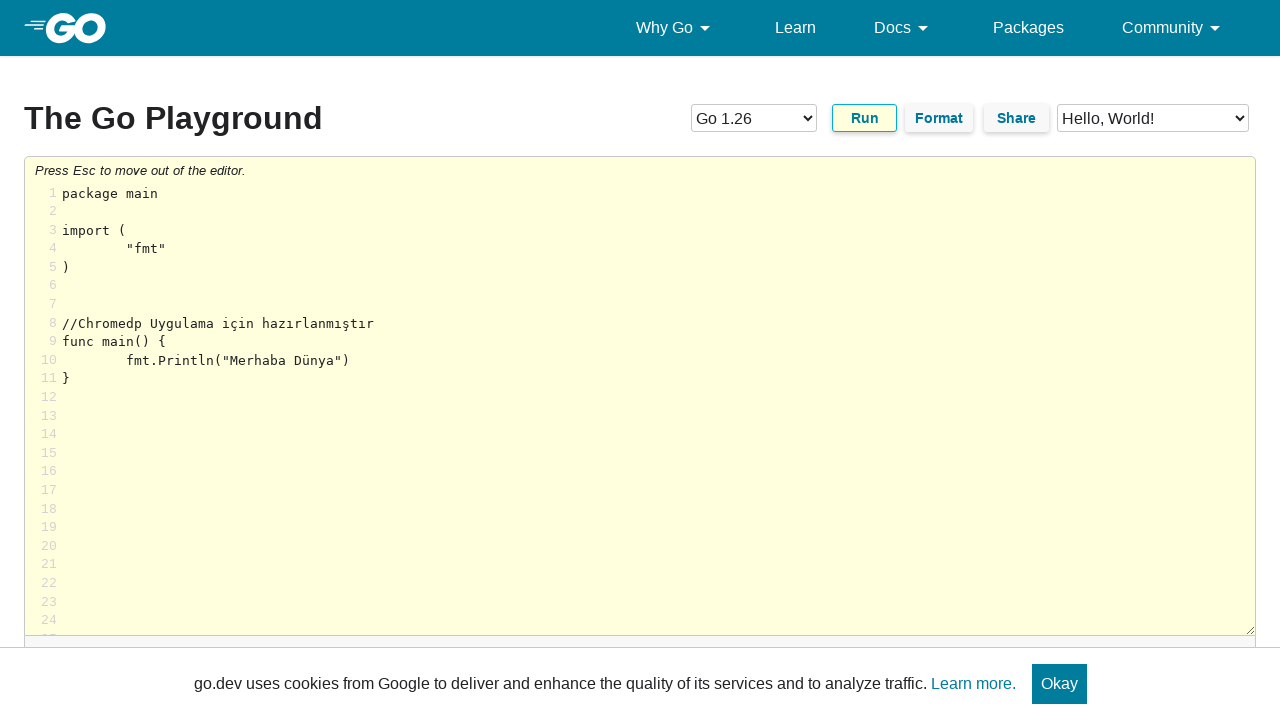